Tests user registration flow by navigating to registration page, filling out registration form with user details, accepting terms, and submitting the form

Starting URL: https://naveenautomationlabs.com/opencart/index.php?route=common/home

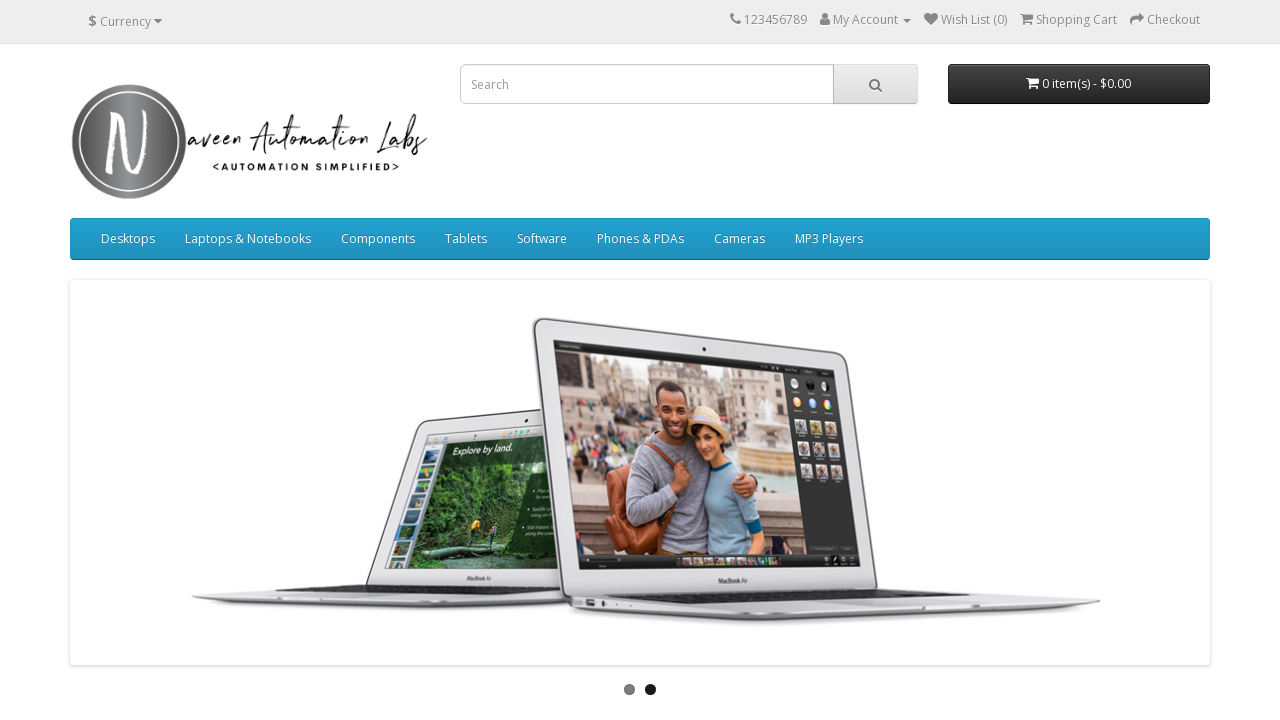

Clicked on account dropdown menu at (825, 19) on xpath=//*[@id='top-links']/ul/li[2]/a/i
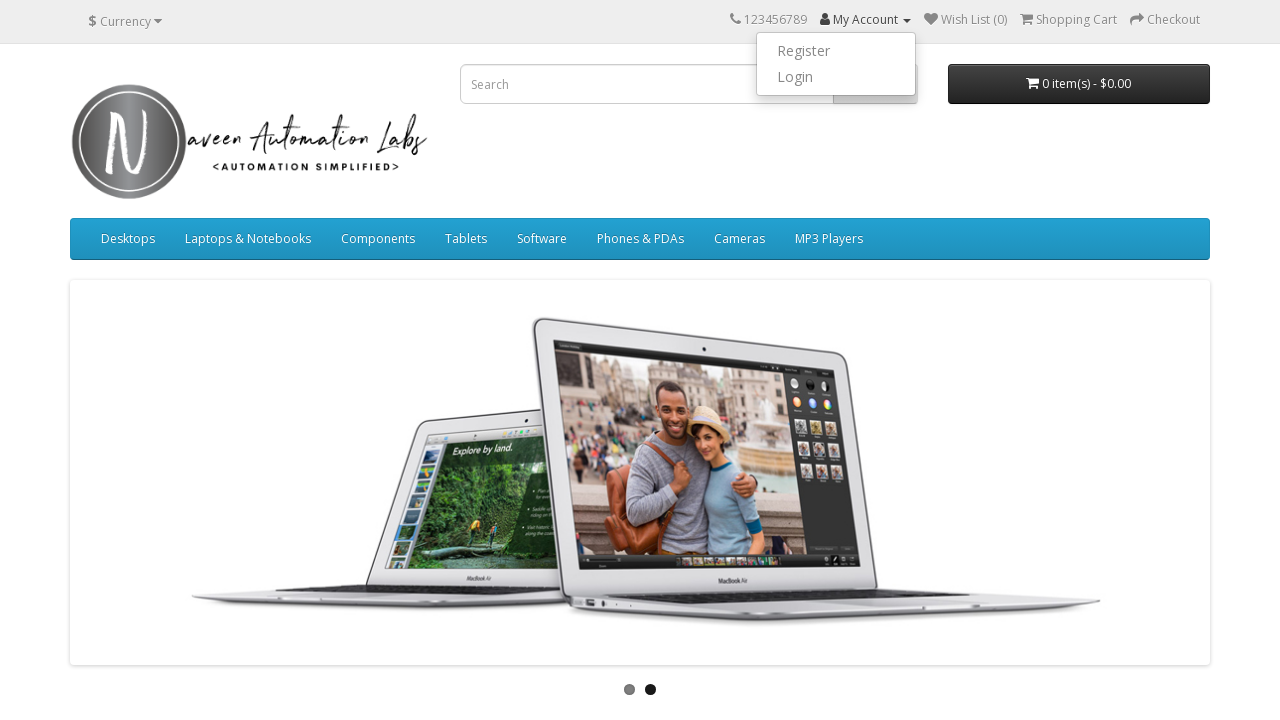

Clicked Register link to navigate to registration page at (836, 51) on text=Register
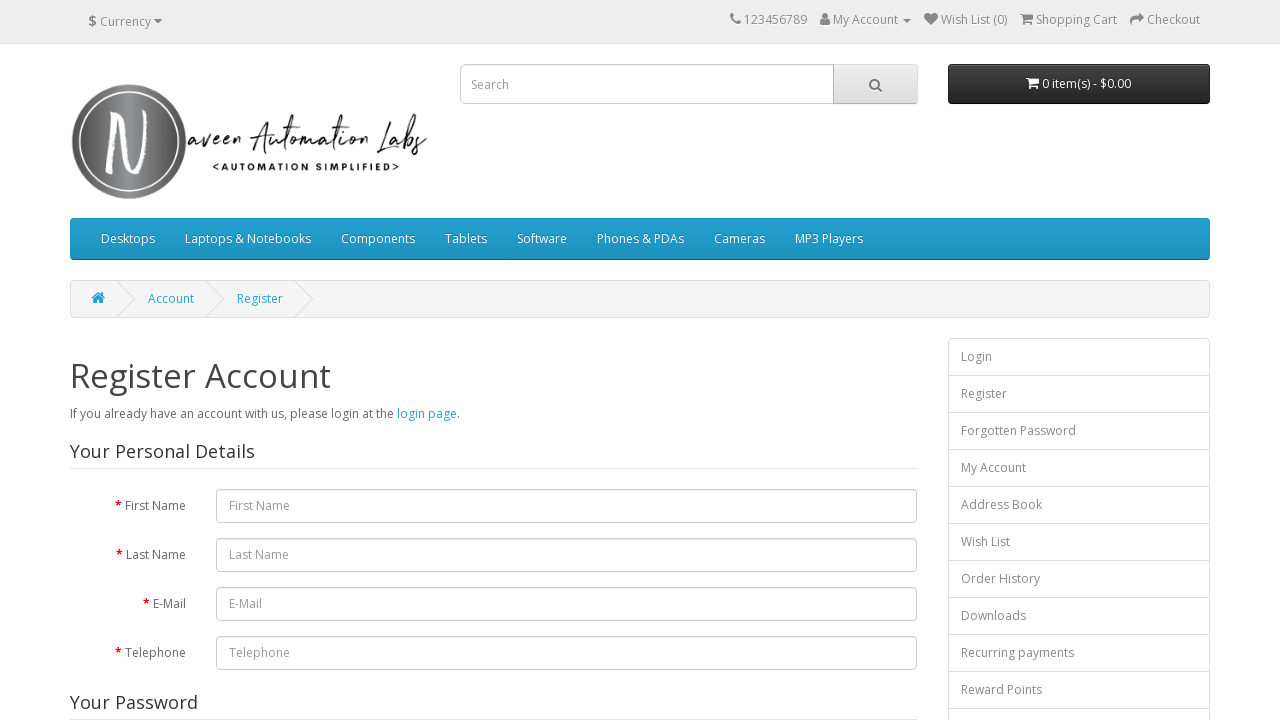

Filled first name field with 'John' on input[name='firstname']
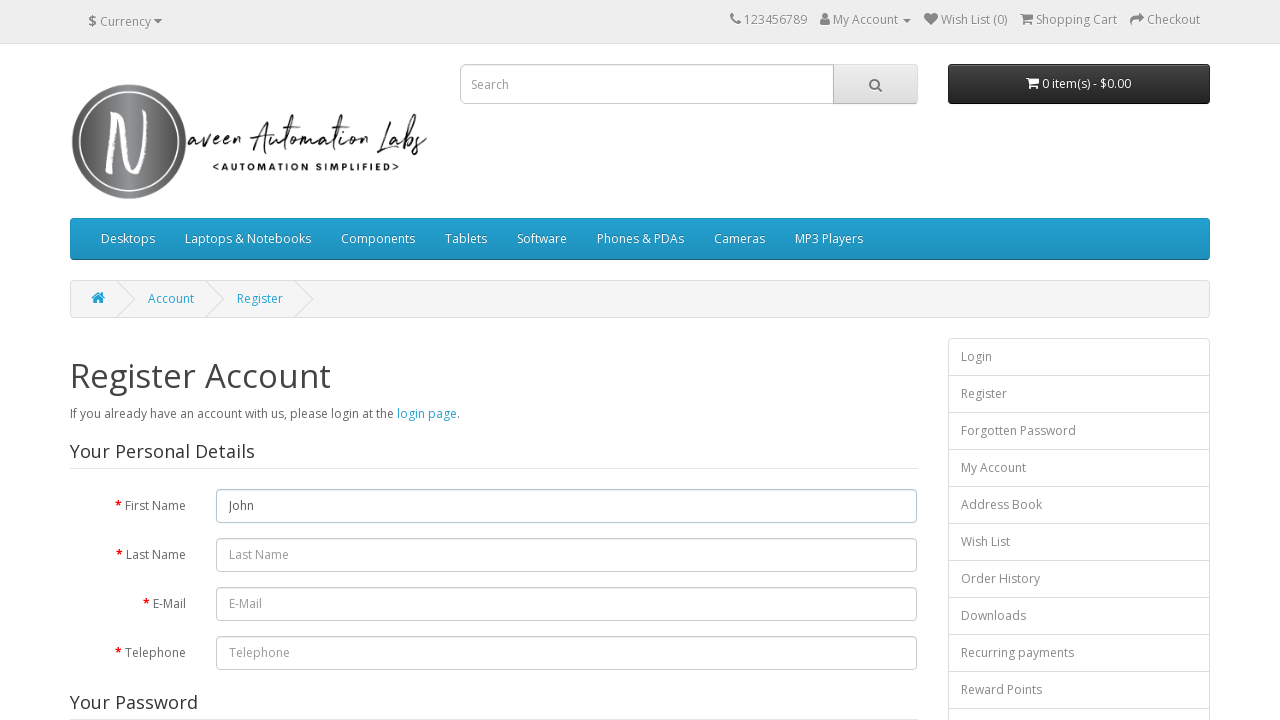

Filled last name field with 'Smith' on input[name='lastname']
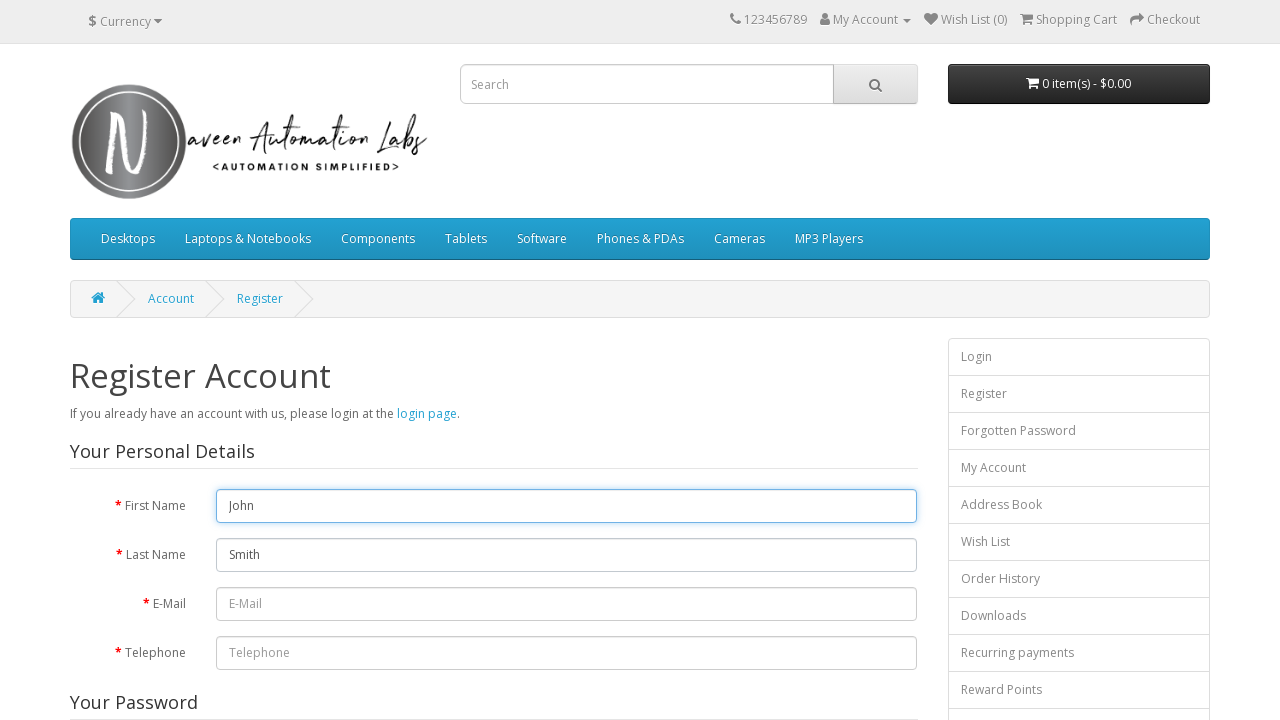

Filled email field with 'johnsmith2024@example.com' on input[name='email']
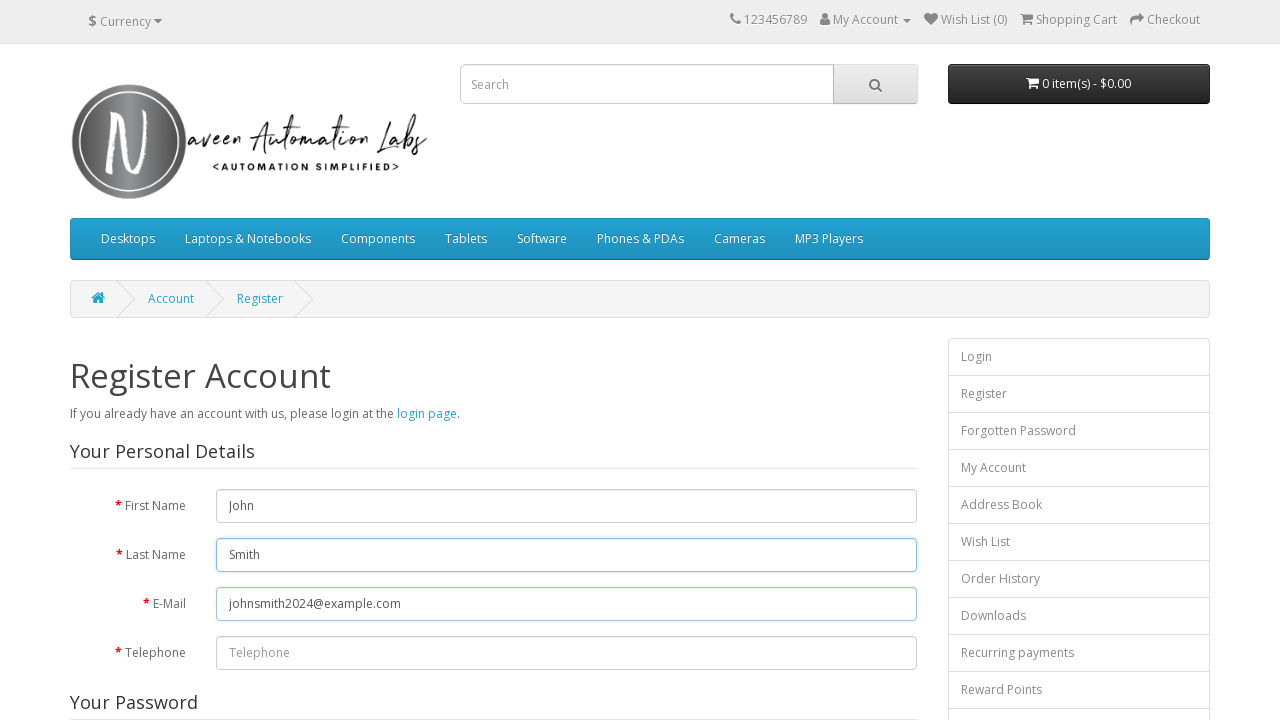

Filled telephone field with '5551234567' on input[name='telephone']
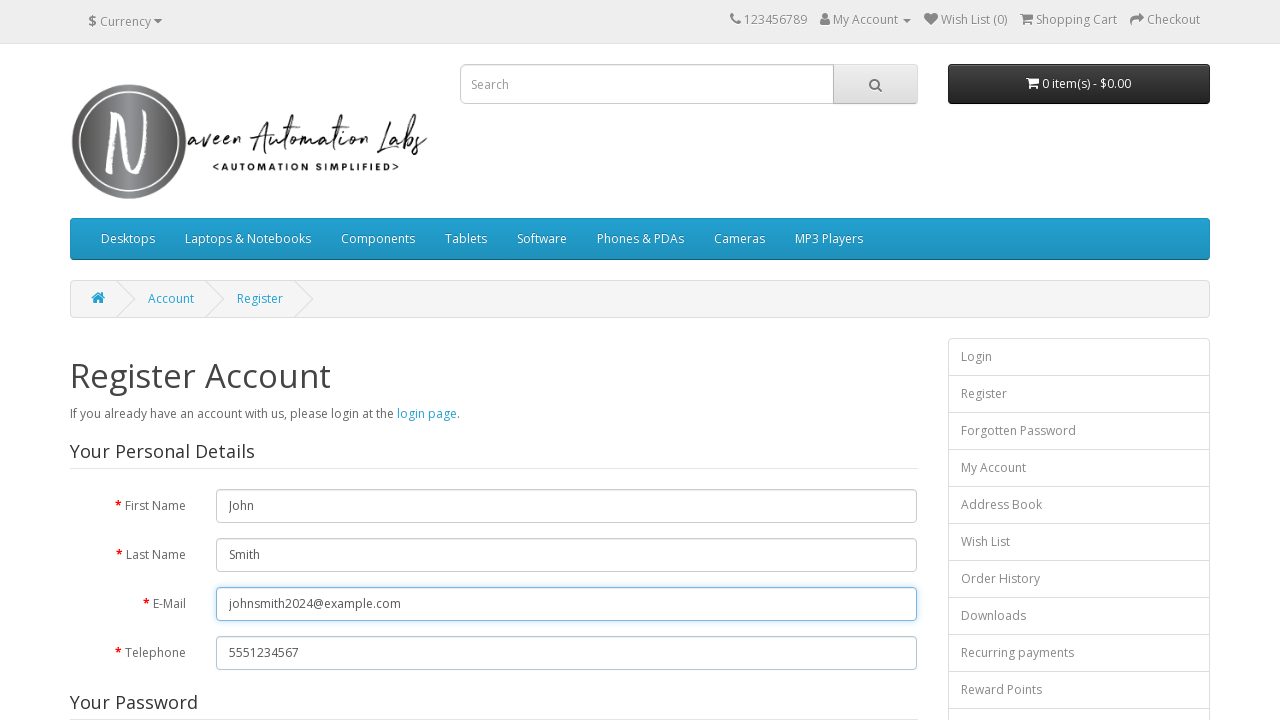

Filled password field with 'TestPass123!' on input[name='password']
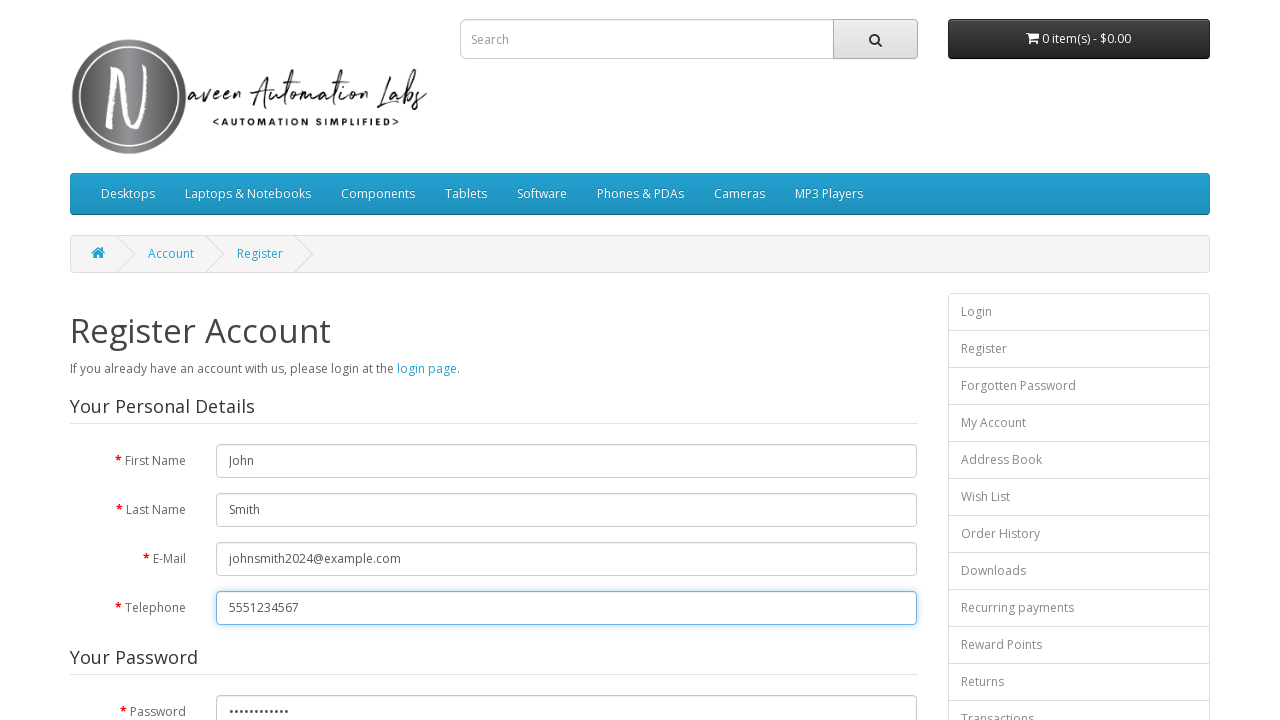

Filled password confirmation field with 'TestPass123!' on input[name='confirm']
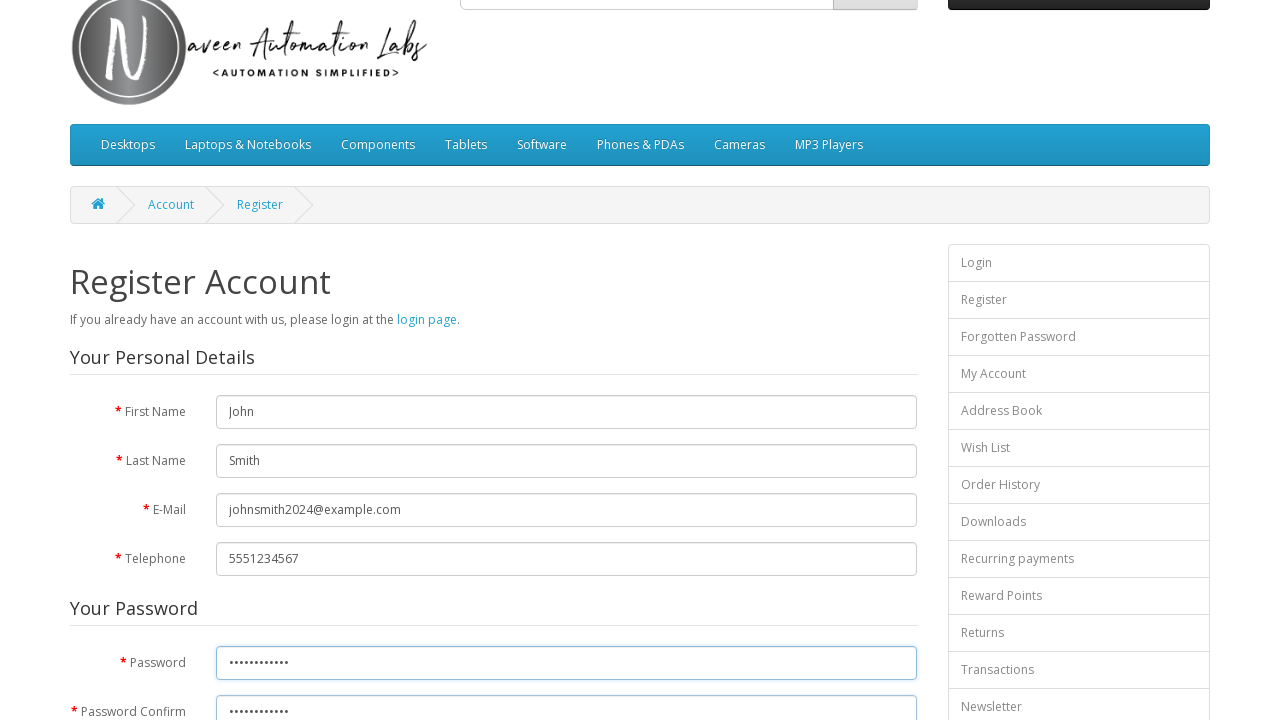

Checked terms and conditions agreement checkbox at (825, 424) on input[name='agree']
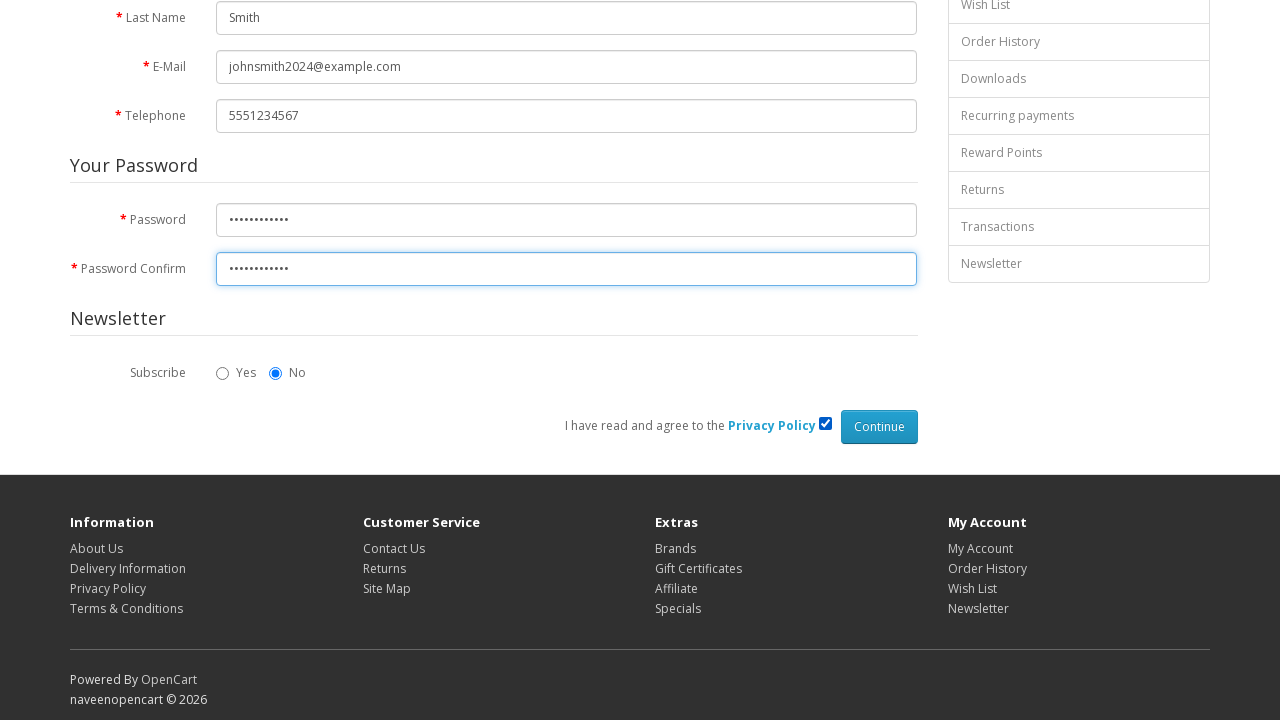

Clicked Continue button to submit registration form at (879, 427) on xpath=//*[@id='content']/form/div/div/input[2]
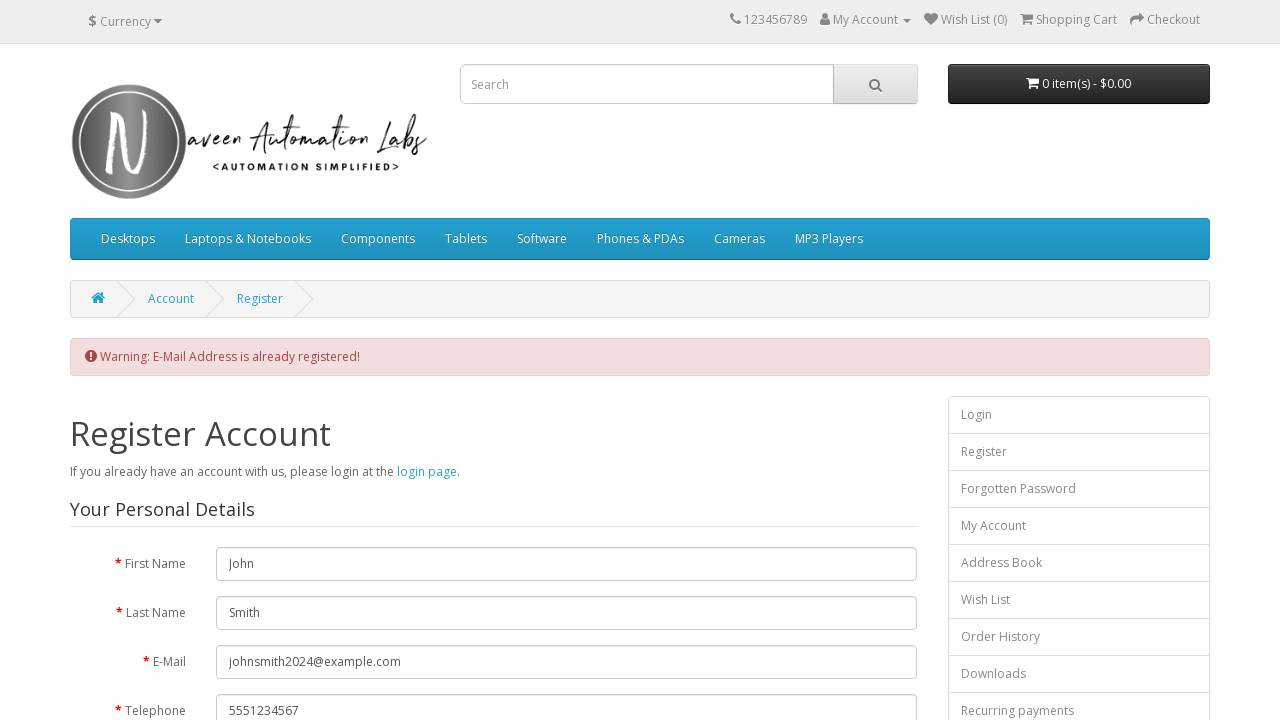

Registration confirmation page loaded successfully
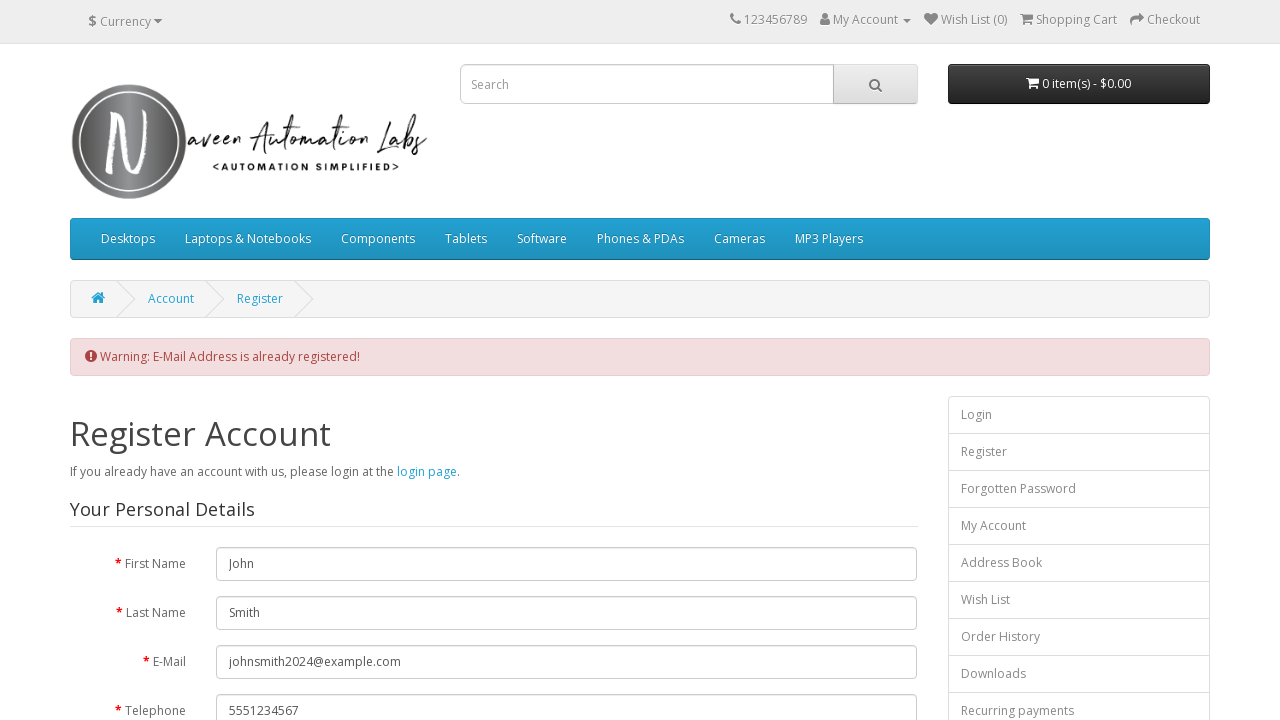

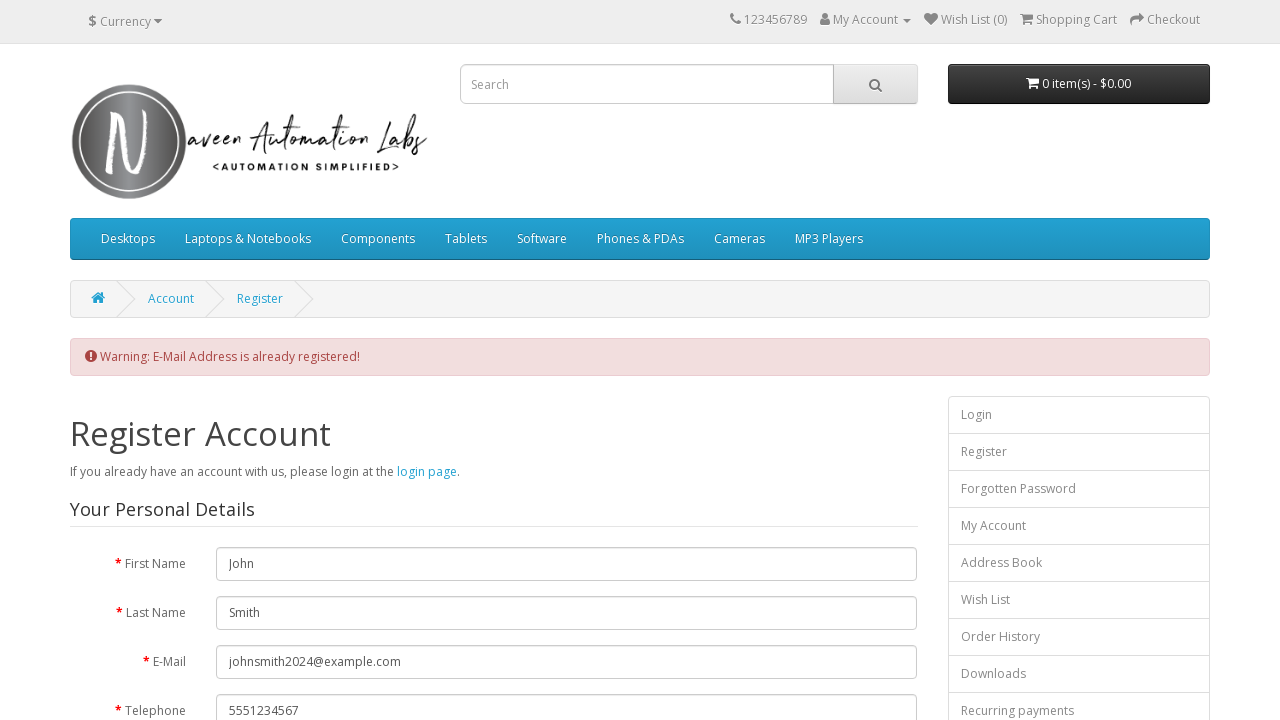